Tests various text box interactions on a practice page including entering text, appending text, checking if a field is disabled, clearing a field, retrieving values, and pressing Enter on a form field.

Starting URL: https://leafground.com/input.xhtml

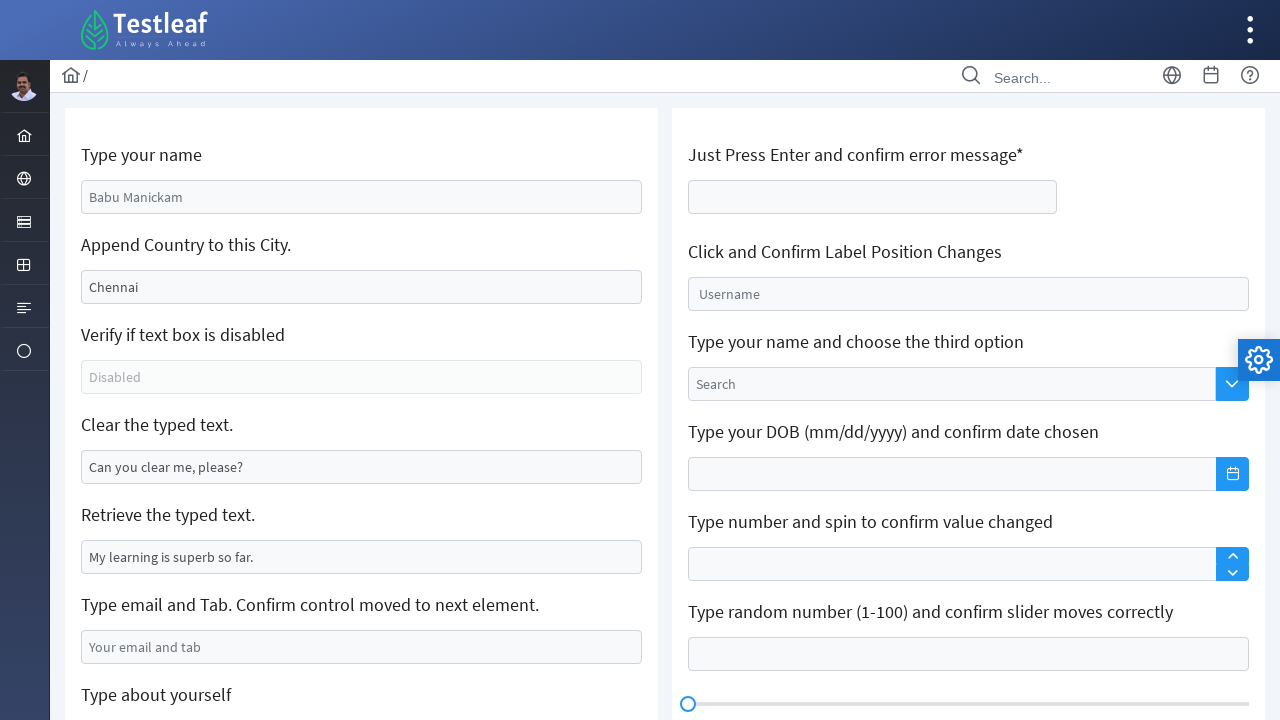

Entered 'Ram A' in the name text box on #j_idt88\:name
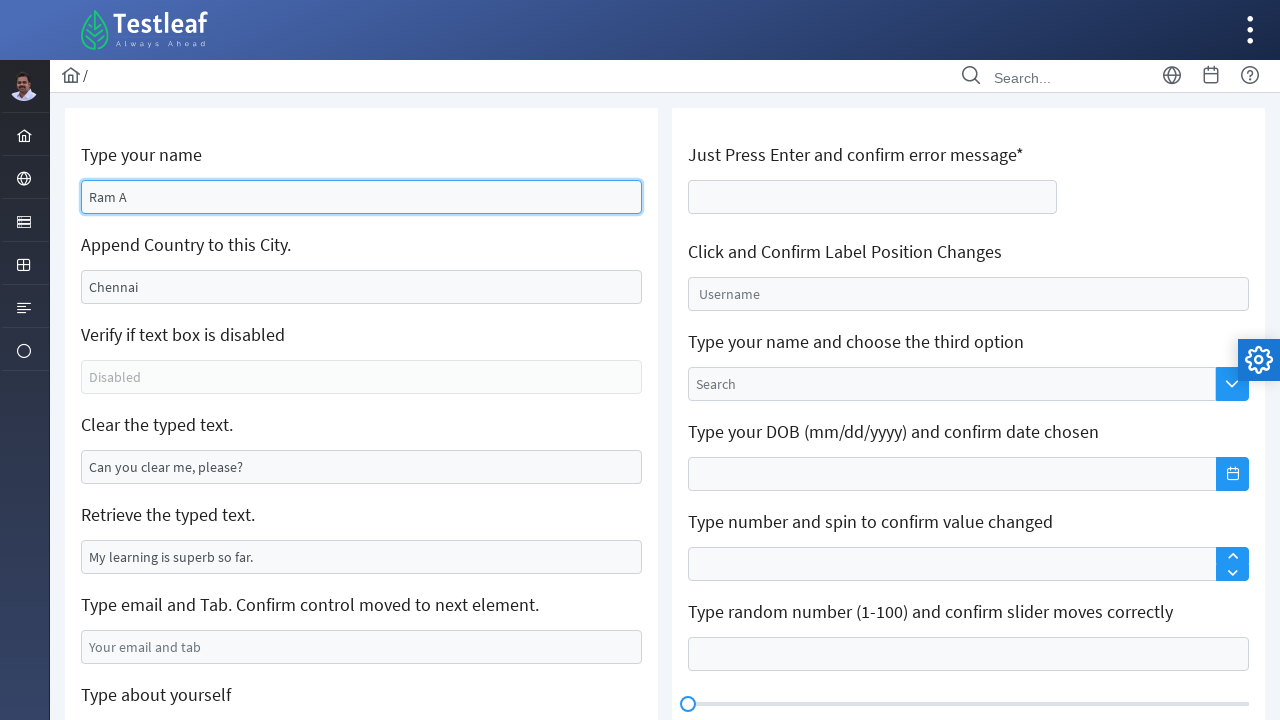

Appended ', Tamil Nadu' to the second text box on #j_idt88\:j_idt91
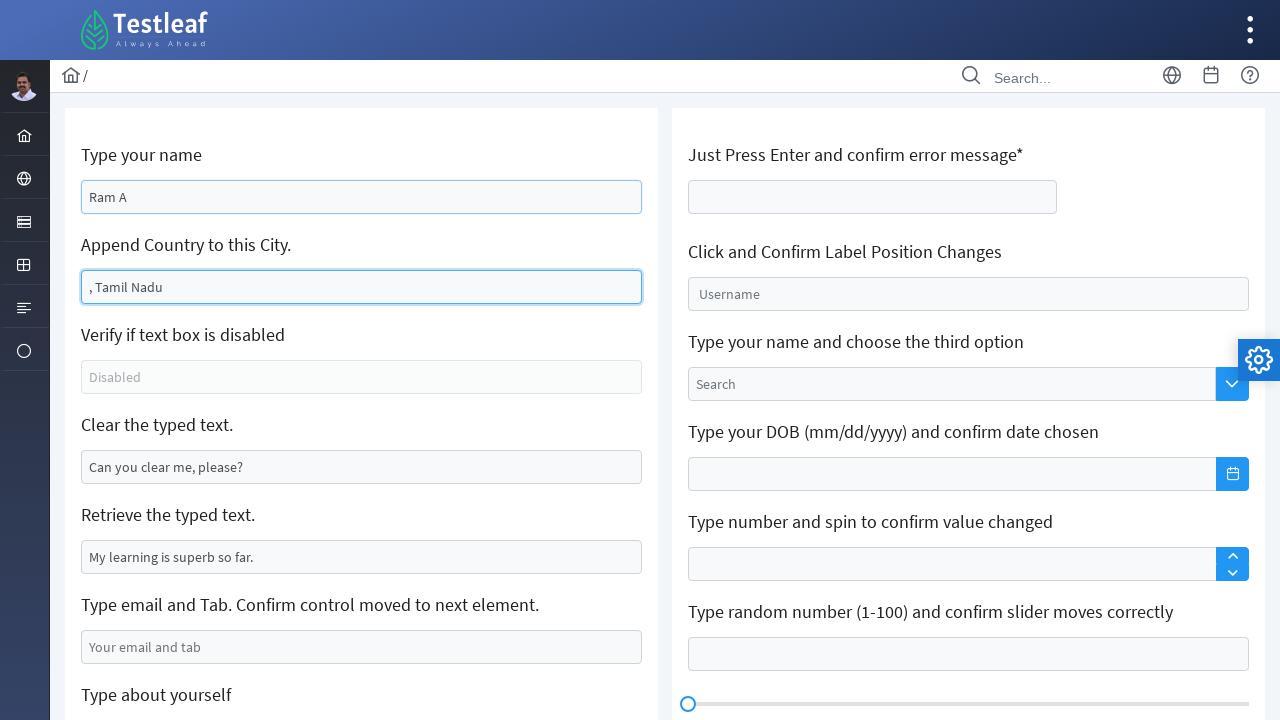

Verified disabled field exists
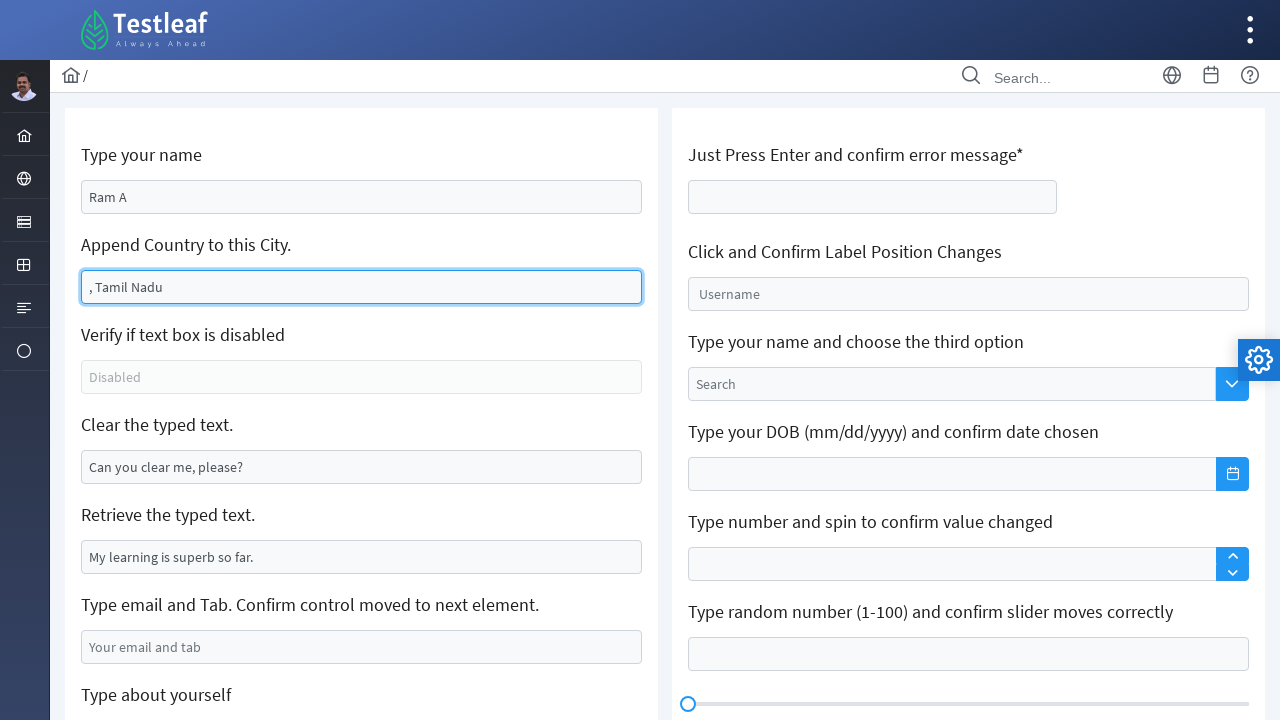

Cleared text from the clearable field on #j_idt88\:j_idt95
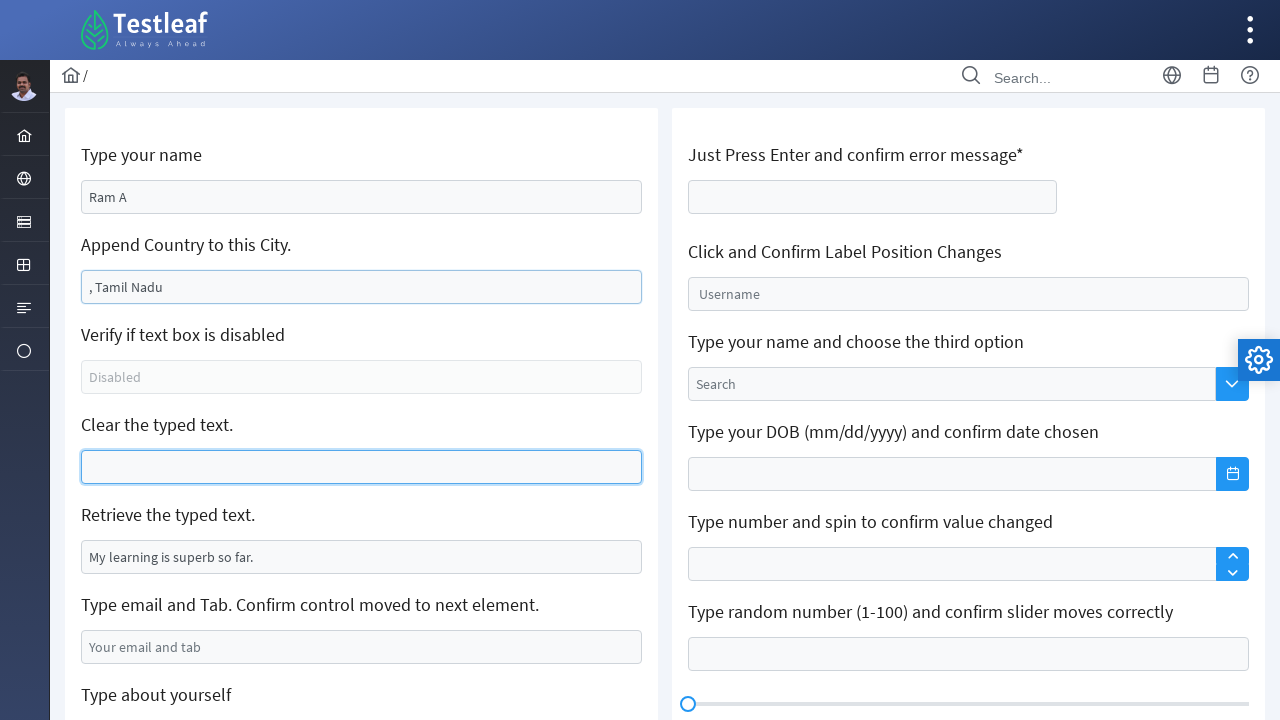

Clicked on the age input field at (873, 197) on #j_idt106\:thisform\:age
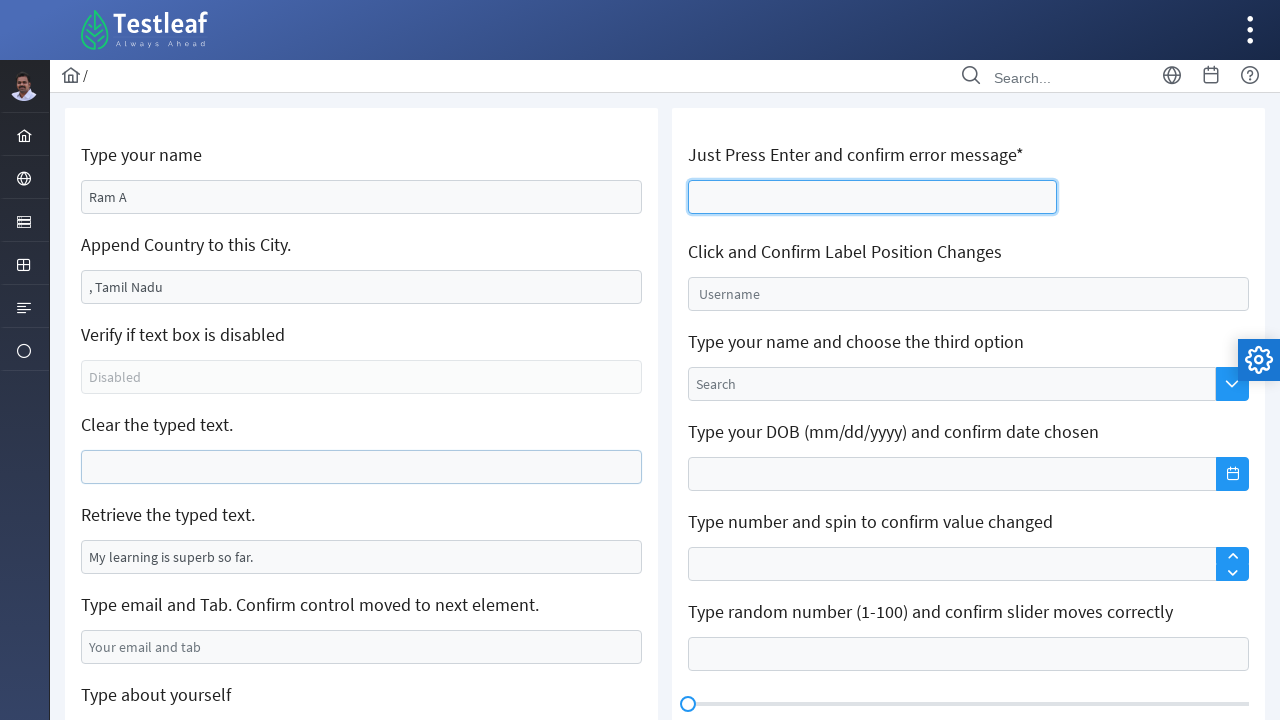

Pressed Enter key on the age field on #j_idt106\:thisform\:age
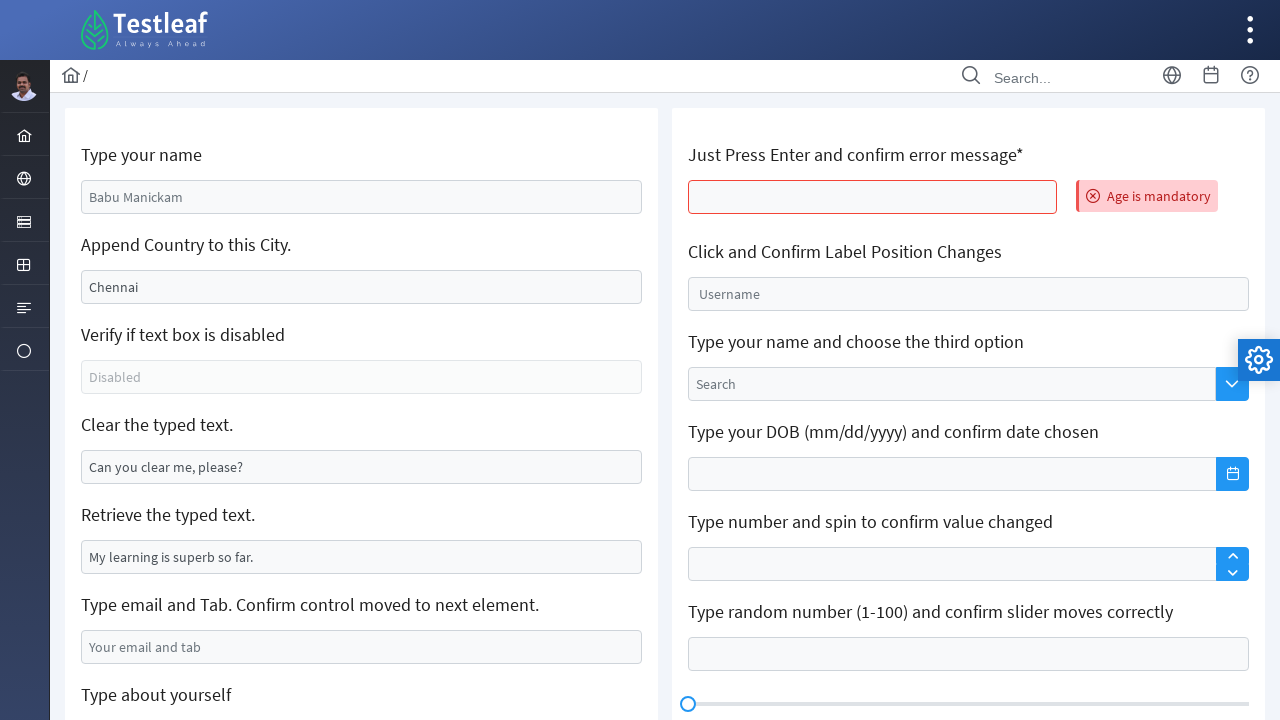

Error message appeared after pressing Enter
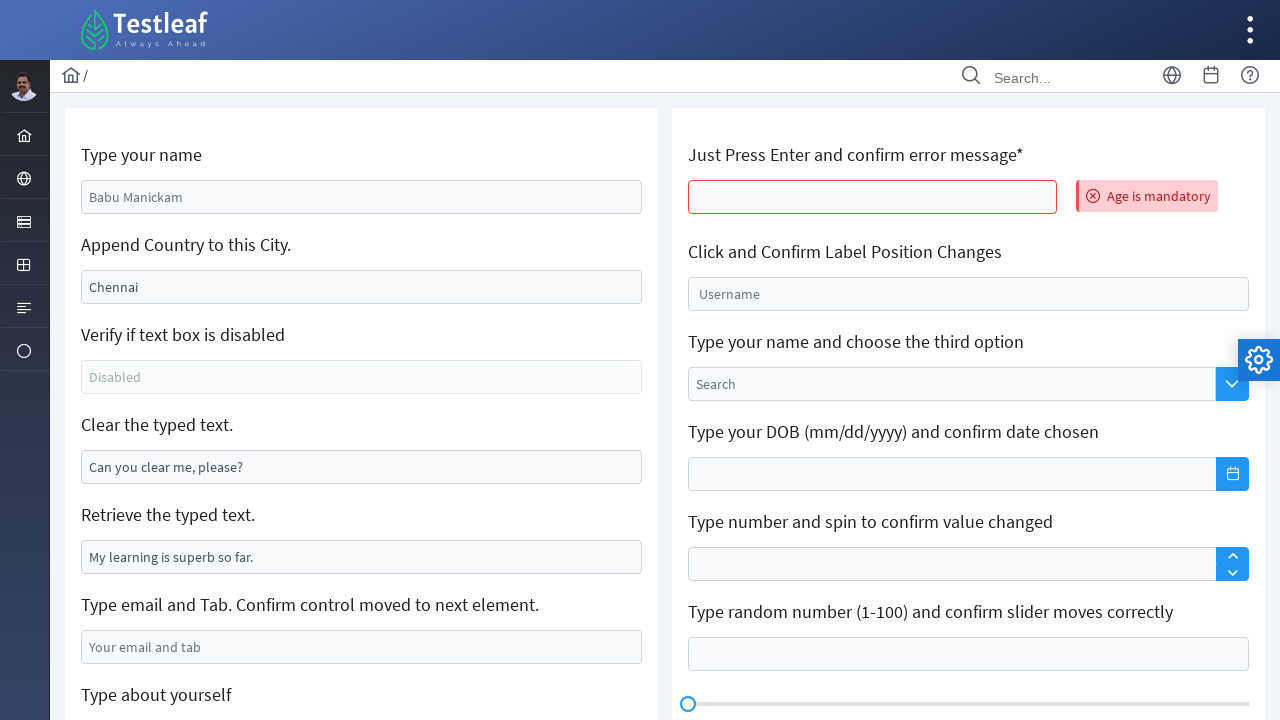

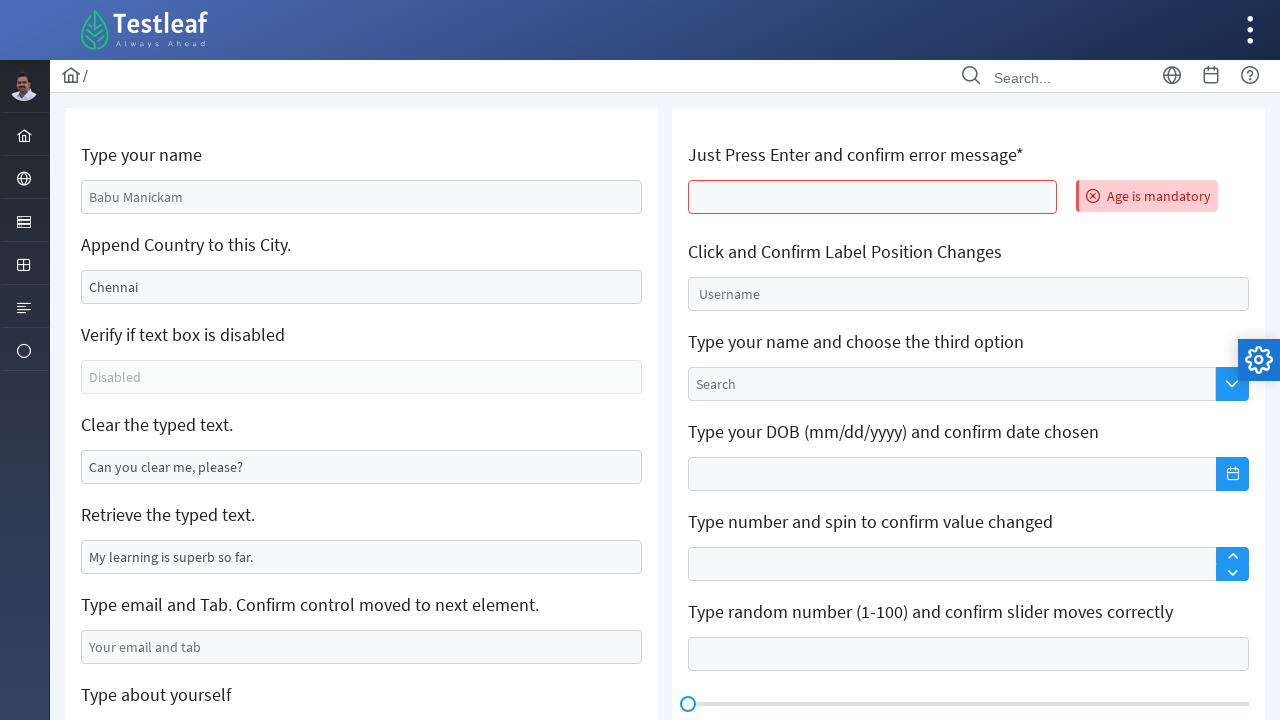